Tests sorting the Due column in ascending order by clicking the column header and verifying the values are sorted from lowest to highest

Starting URL: http://the-internet.herokuapp.com/tables

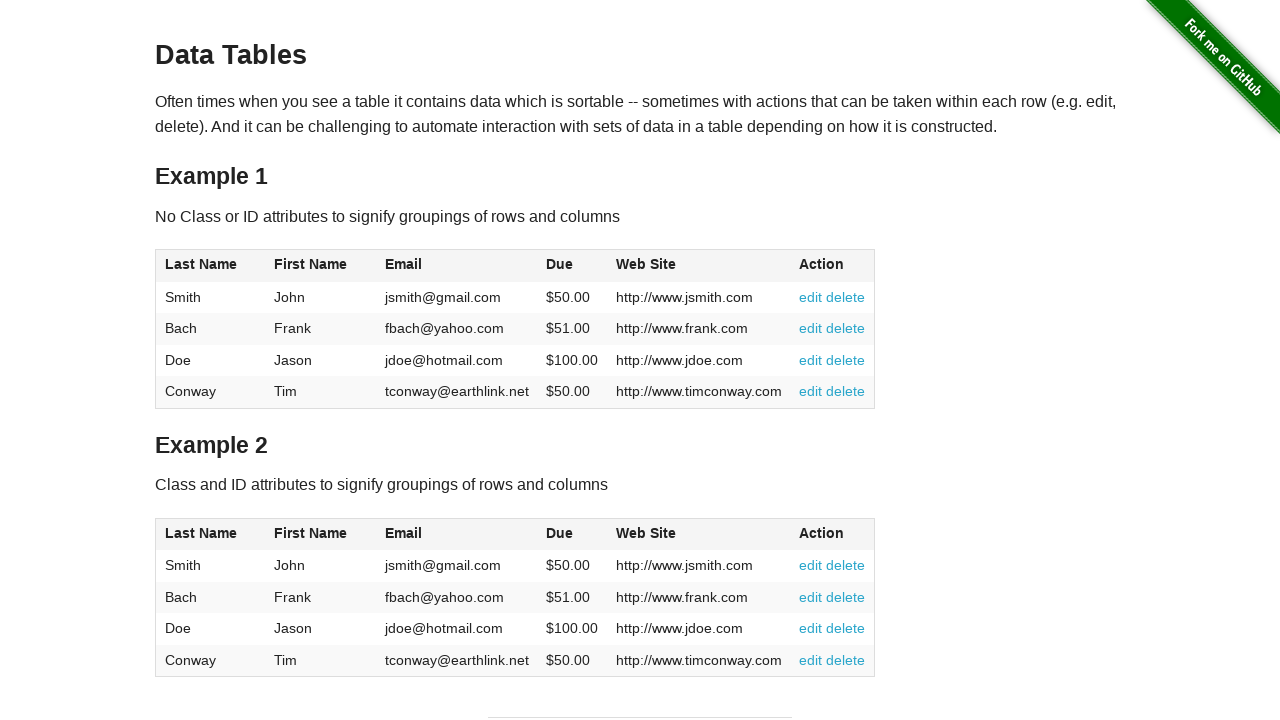

Clicked the Due column header (4th column) to sort ascending at (572, 266) on #table1 thead tr th:nth-of-type(4)
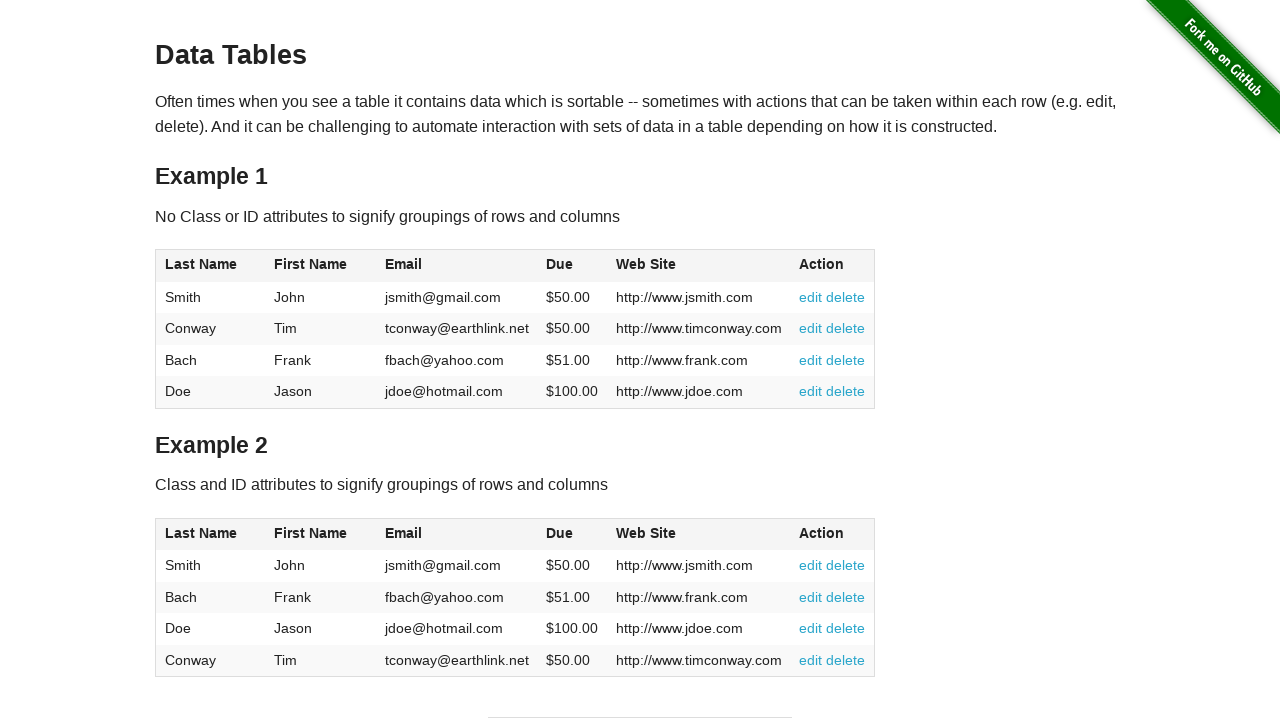

Waited for table to update with sorted Due column values
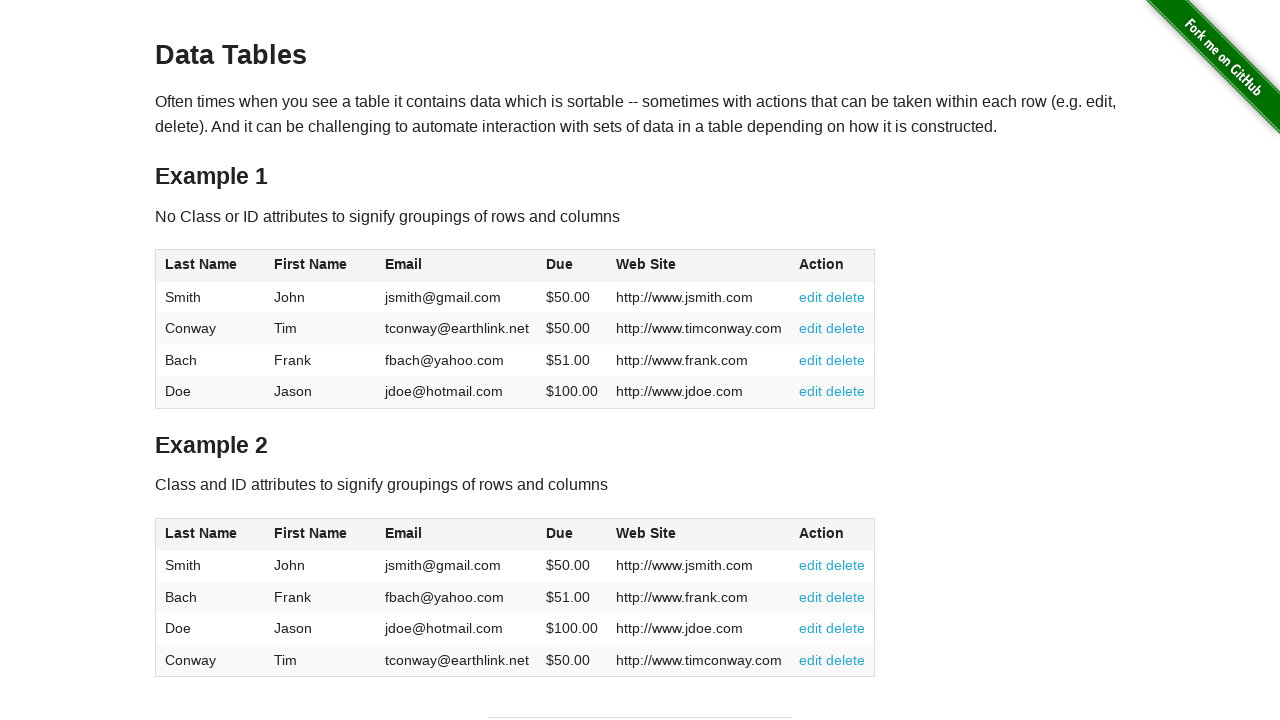

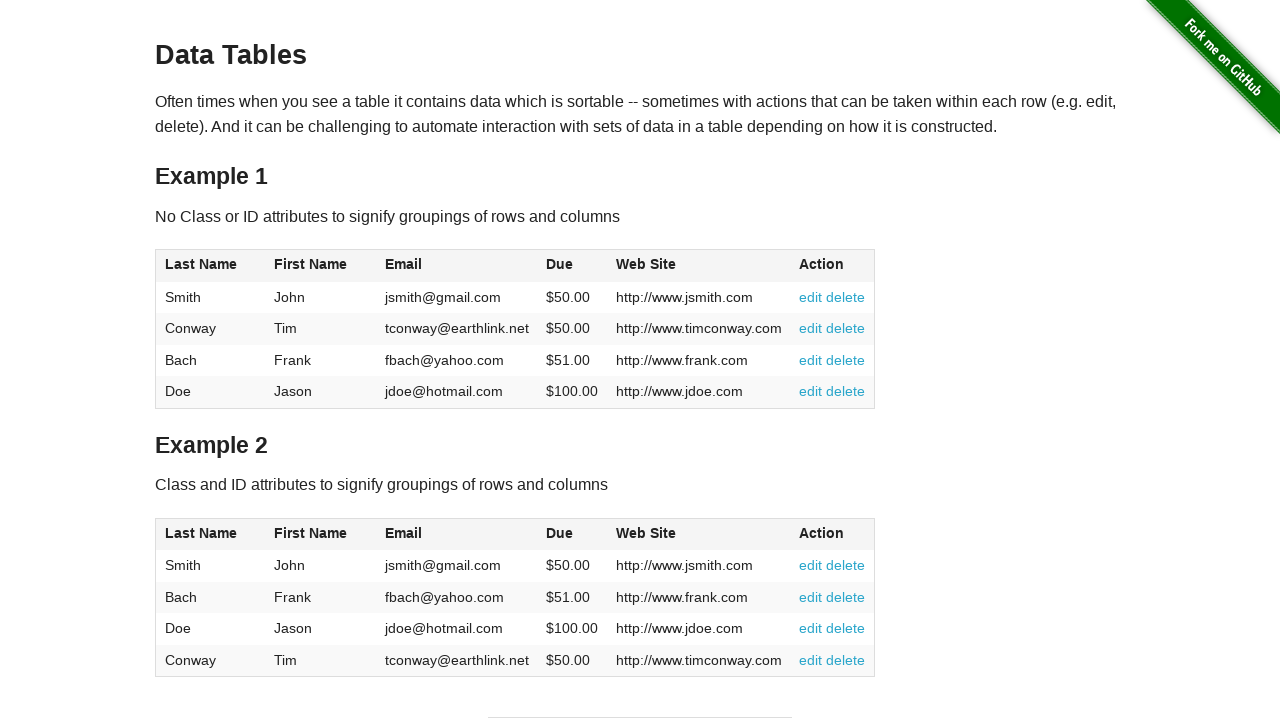